Tests the DemoQA practice form by navigating to the Forms section, filling out student registration details including name, email, phone number, gender, subjects, state and city, then submitting the form.

Starting URL: https://demoqa.com/

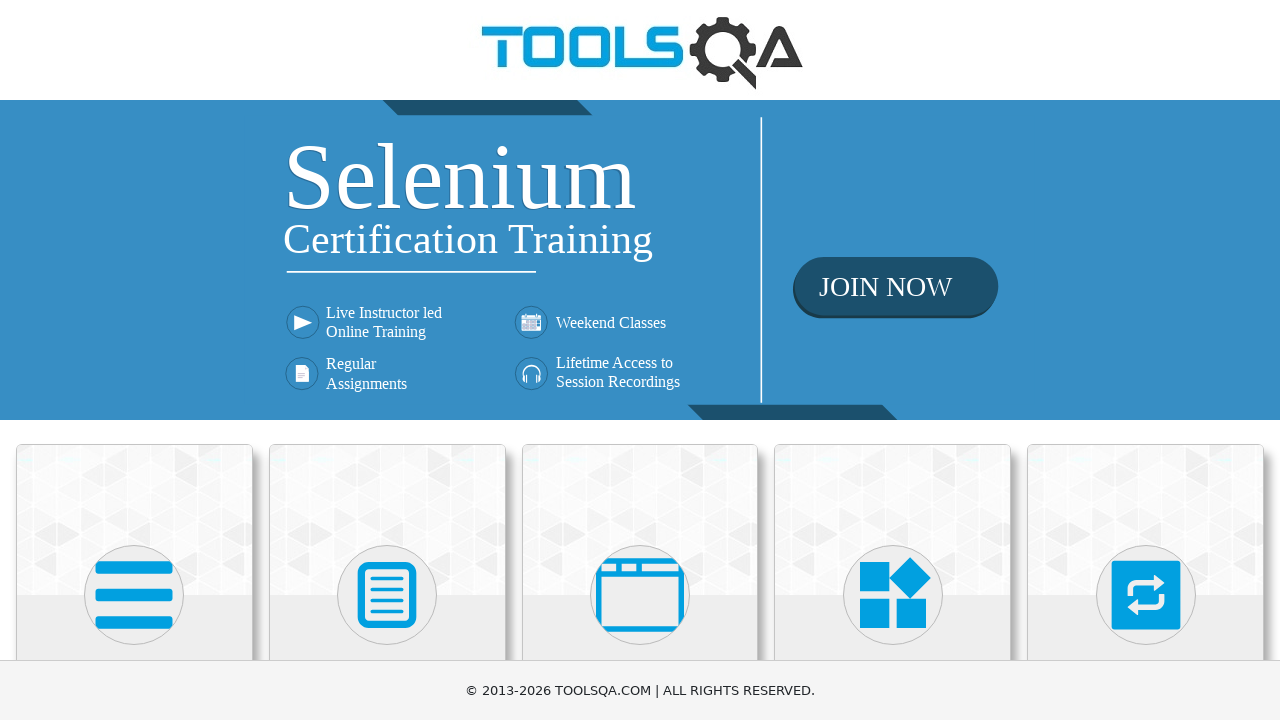

Scrolled down 400px to reveal Forms section
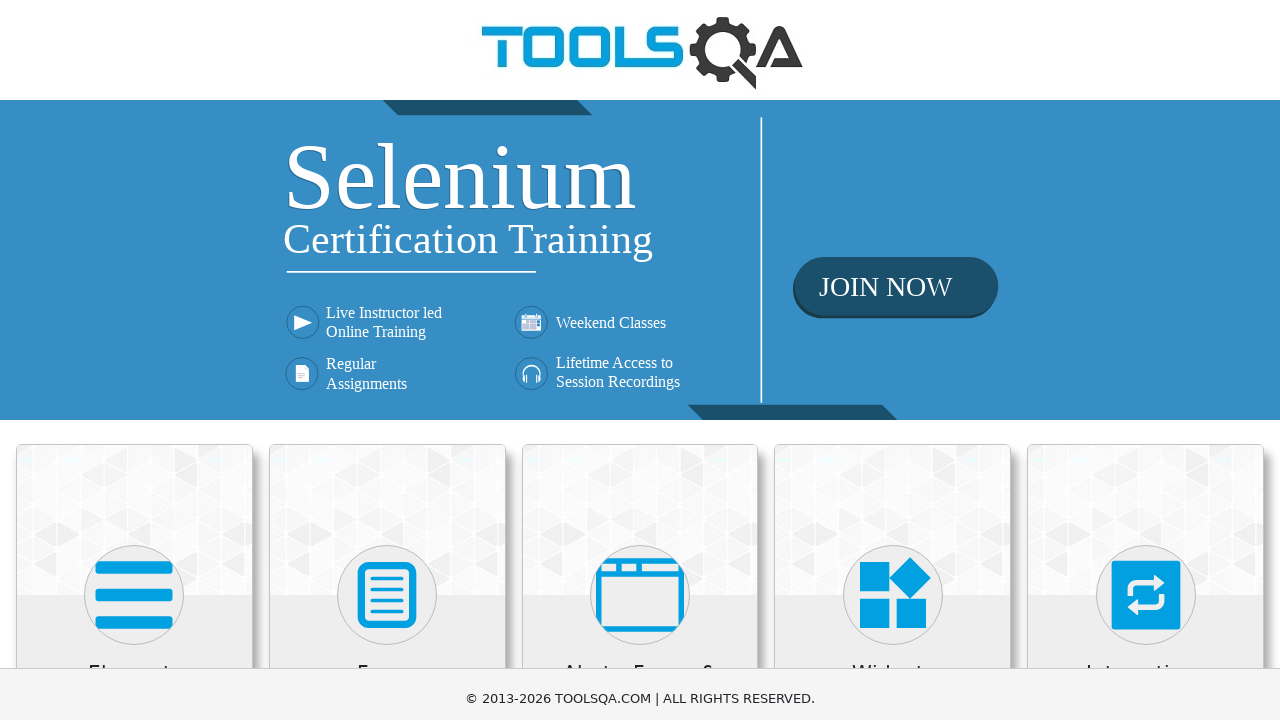

Clicked on Forms card at (387, 273) on xpath=//h5[text()='Forms']
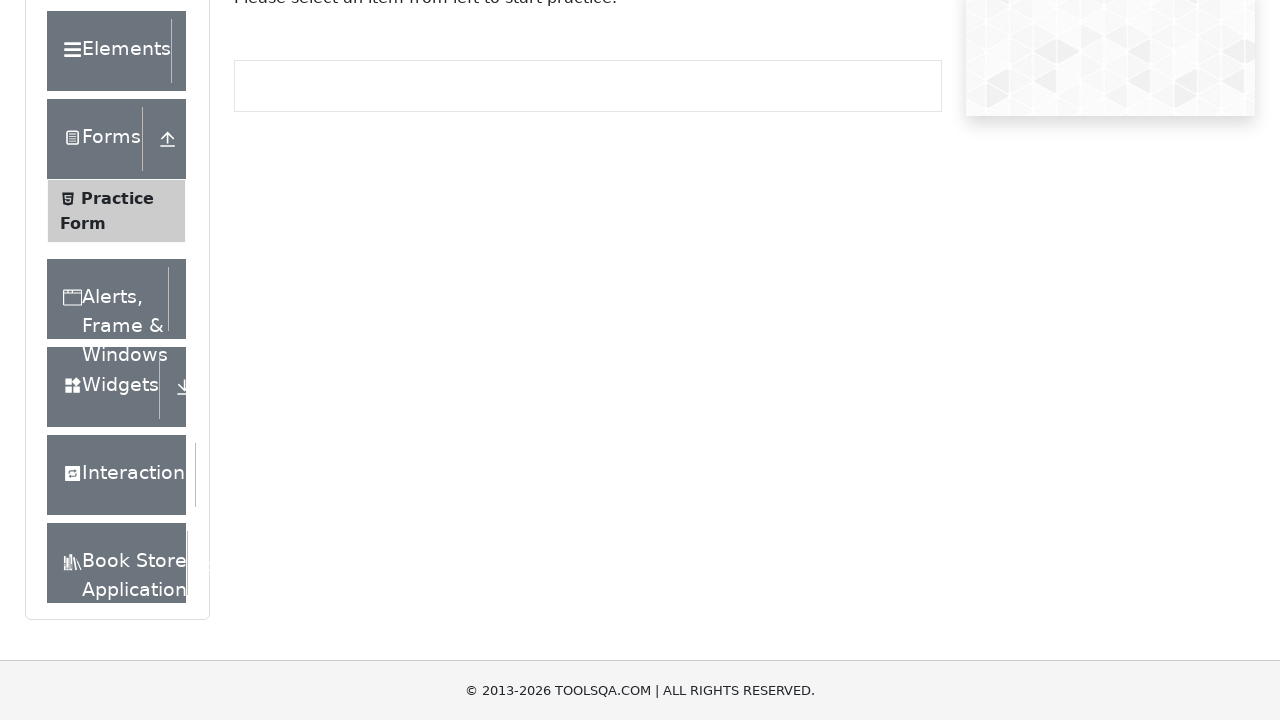

Clicked on Practice Form menu item at (117, 198) on xpath=//span[text()='Practice Form']
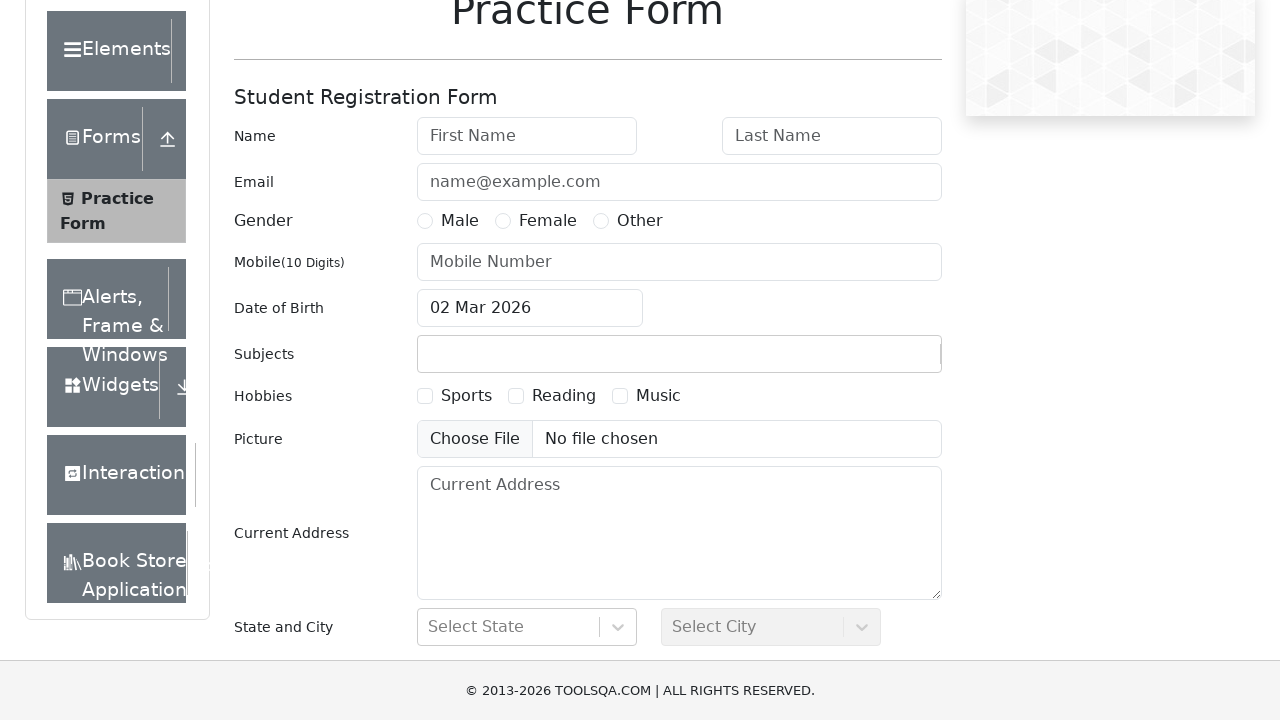

Filled first name field with 'Sorel' on #firstName
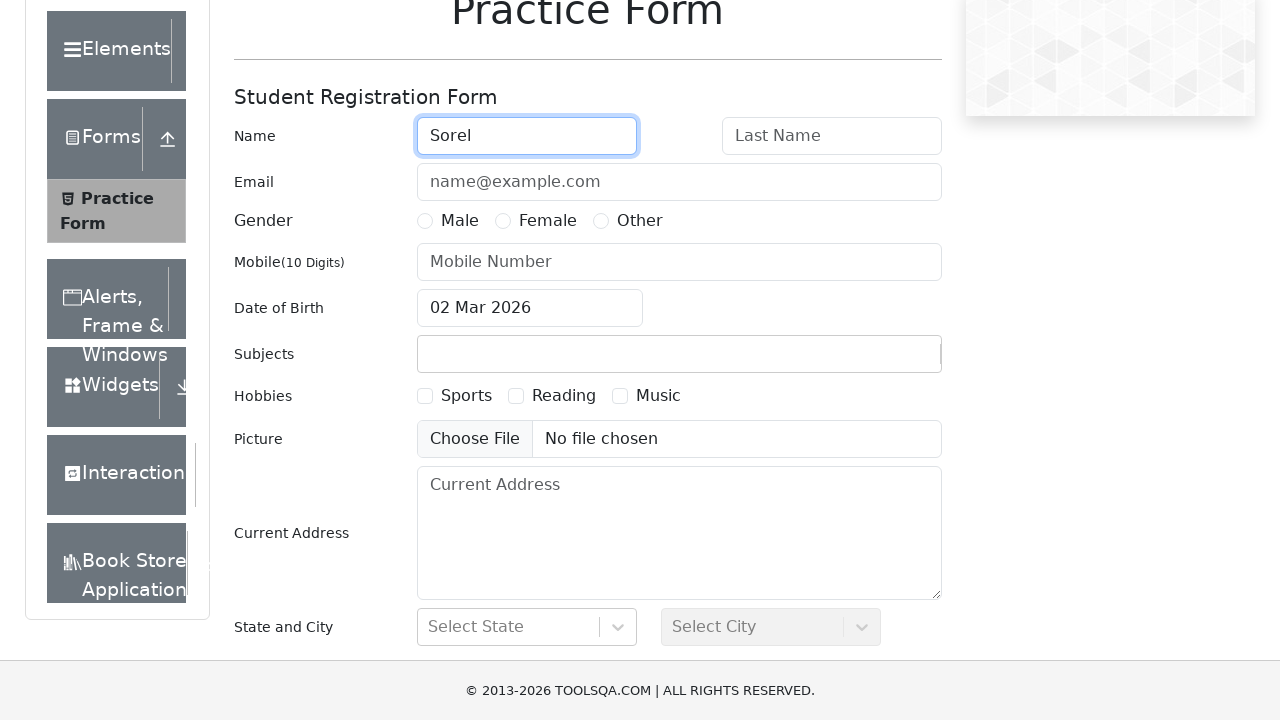

Filled last name field with 'Silva' on #lastName
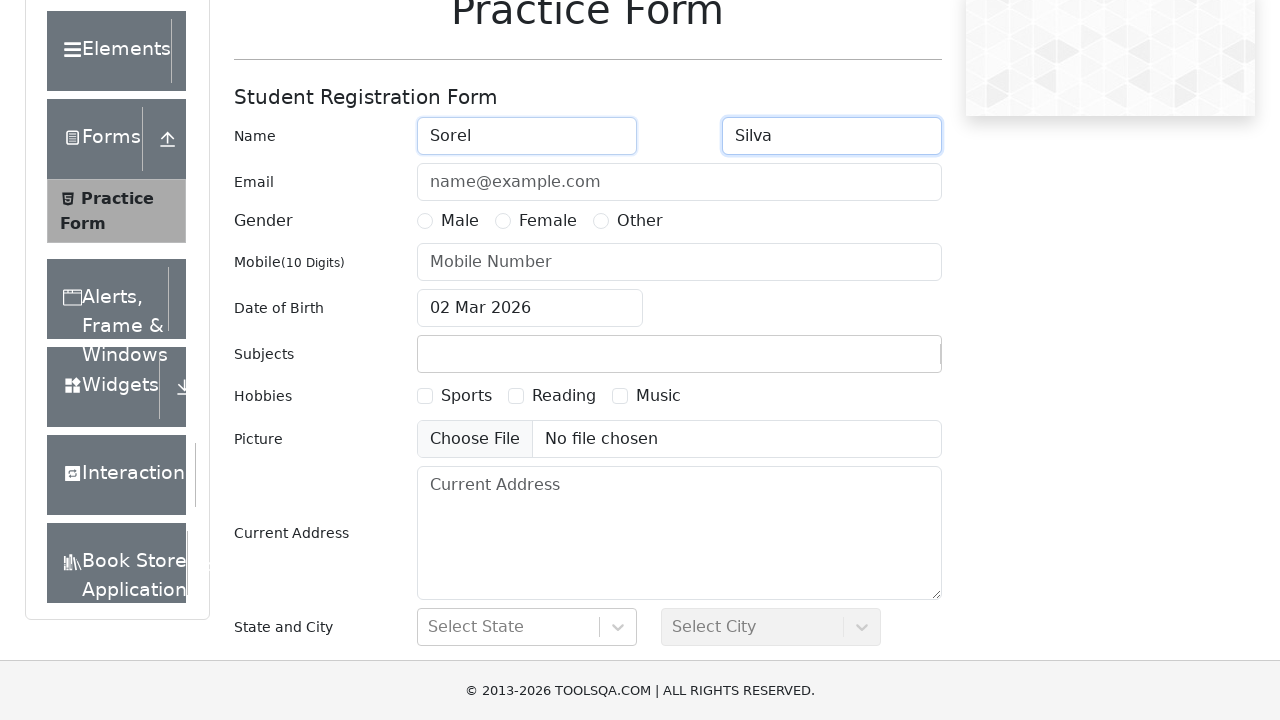

Filled email field with 'silva@gmail.com' on #userEmail
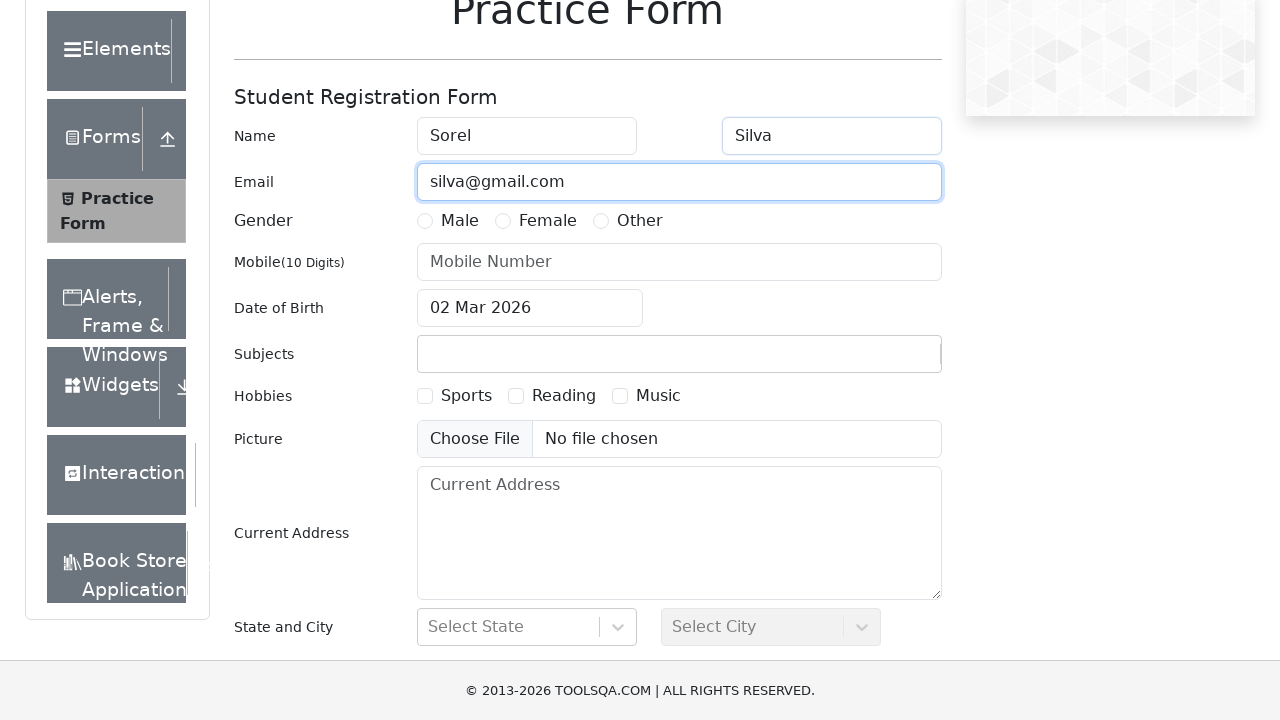

Filled mobile number field with '0723154125' on input[placeholder='Mobile Number']
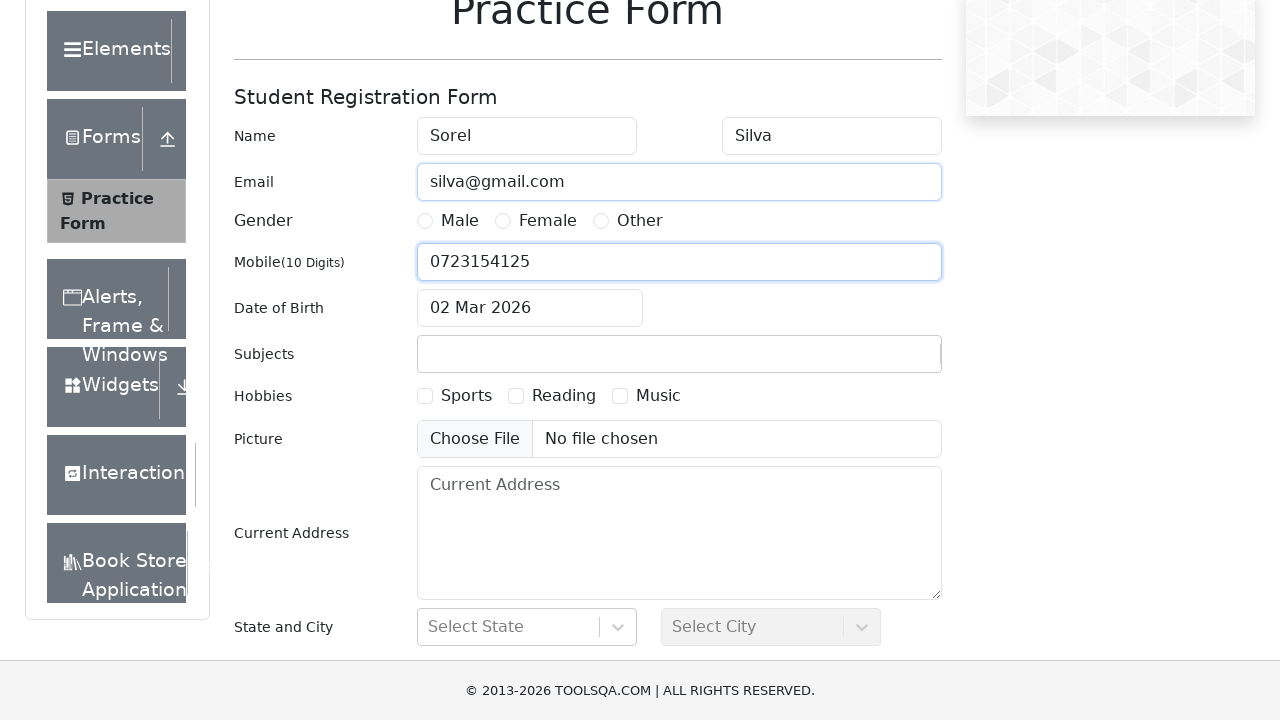

Selected gender option 'Other' at (640, 221) on xpath=//label[@for='gender-radio-3']
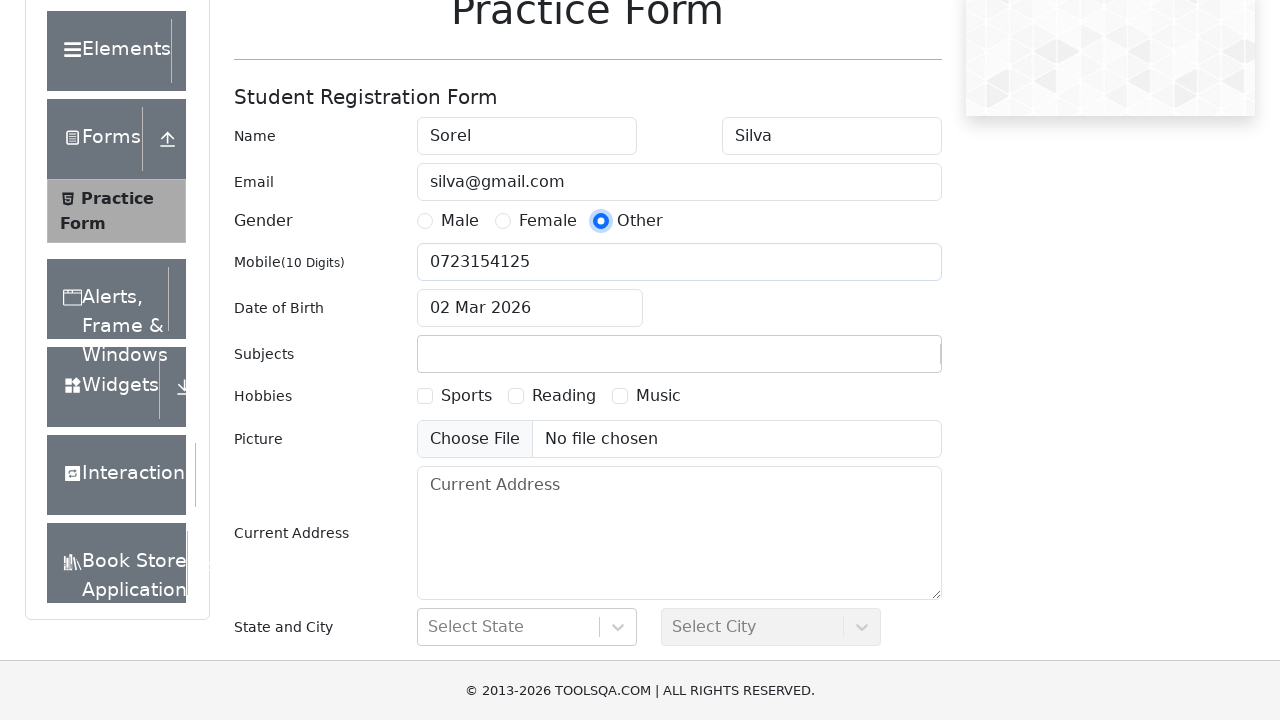

Filled subjects field with 'Social Studies' on #subjectsInput
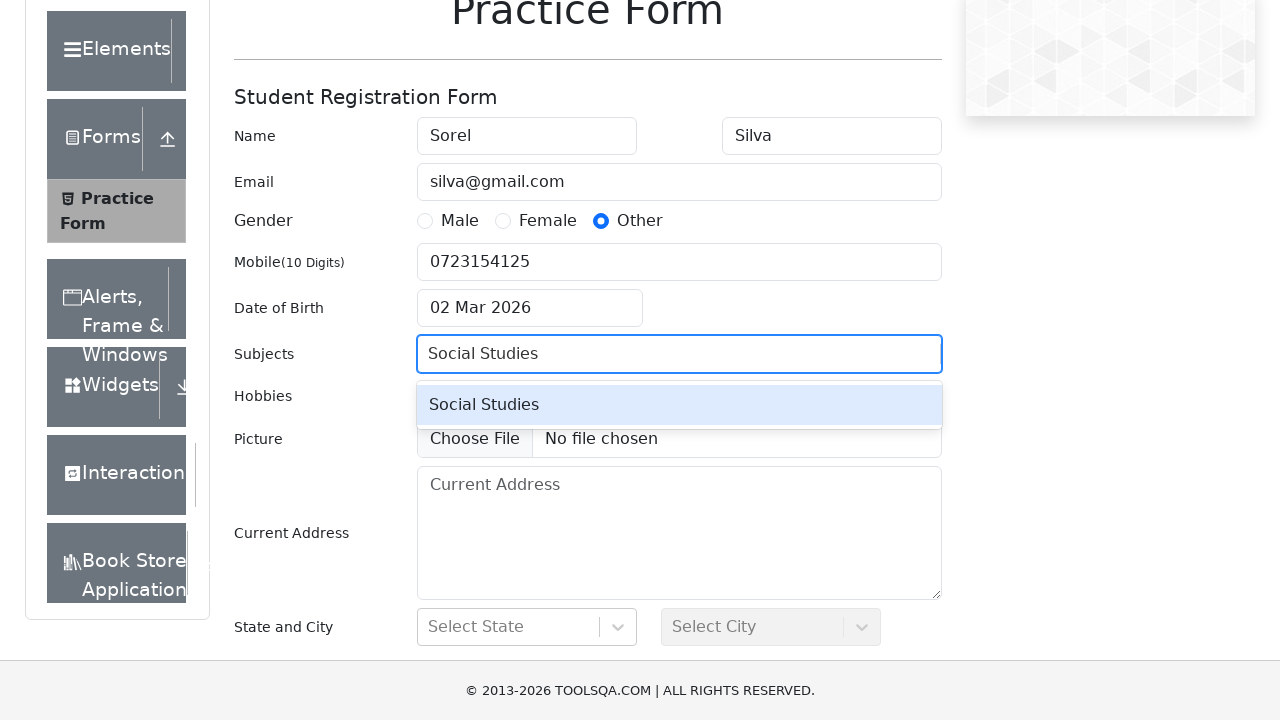

Pressed Enter to select 'Social Studies' subject
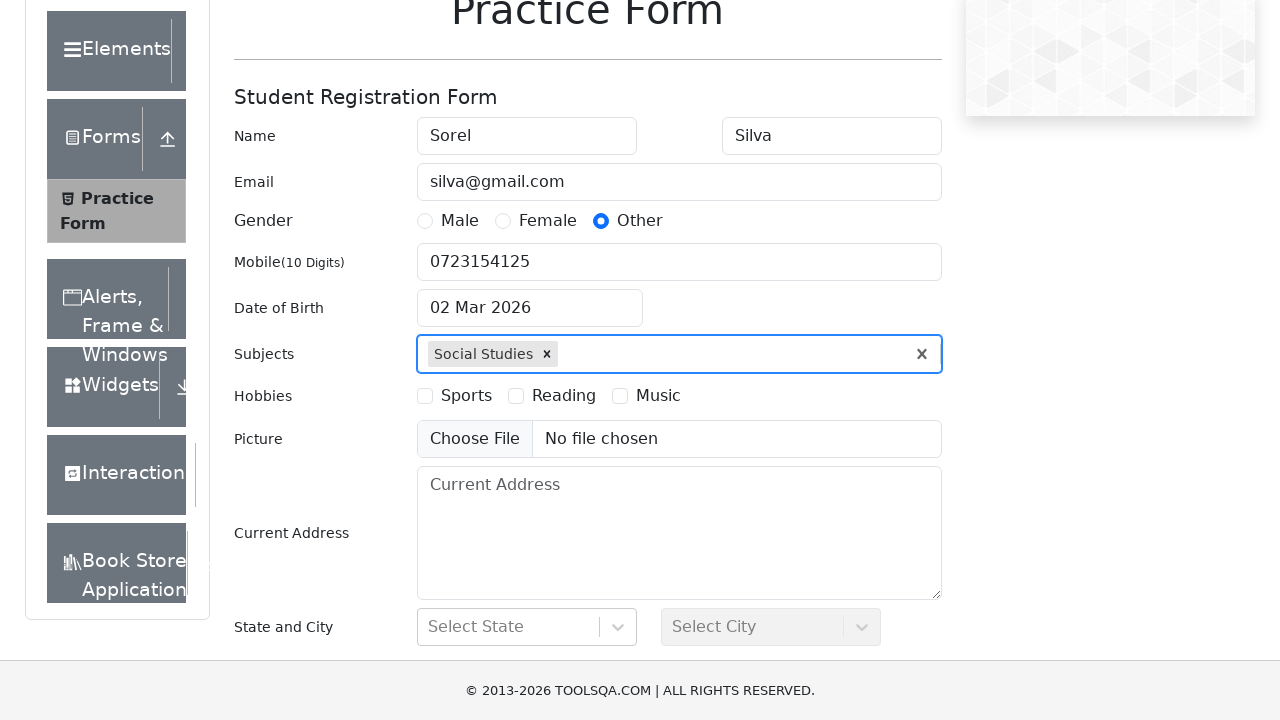

Clicked on state dropdown field at (430, 627) on #react-select-3-input
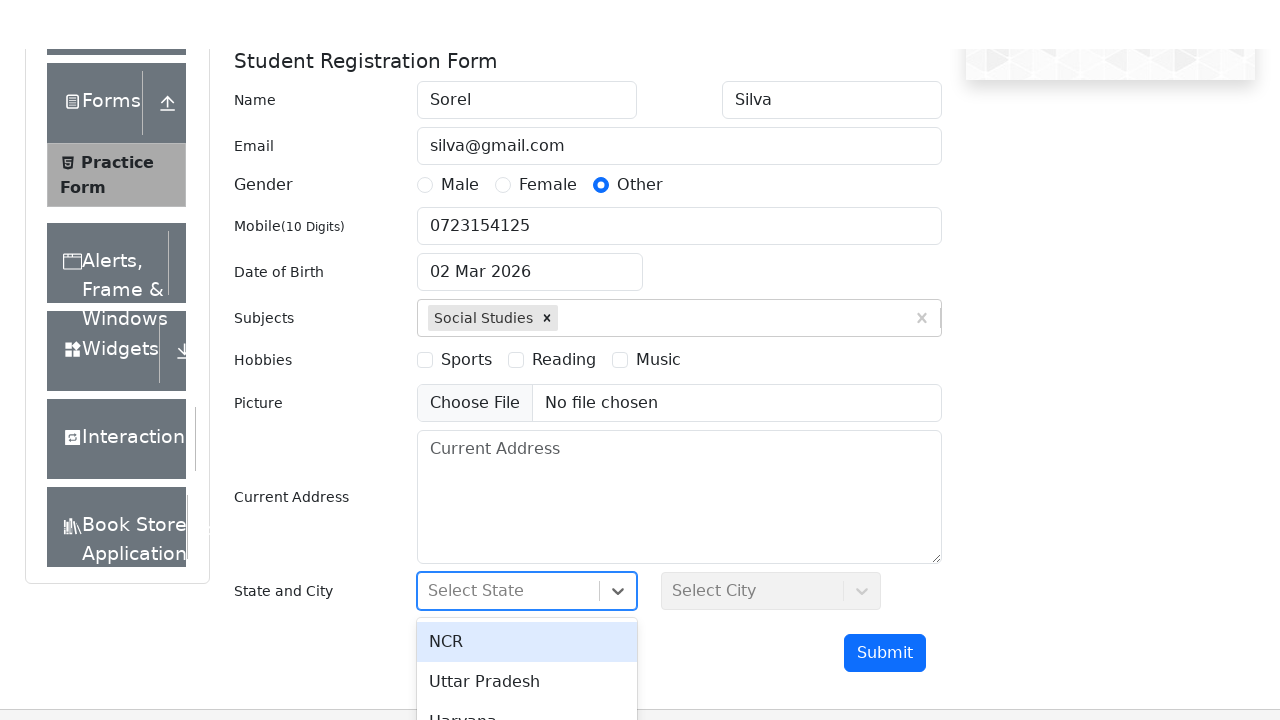

Typed 'NCR' in state field on #react-select-3-input
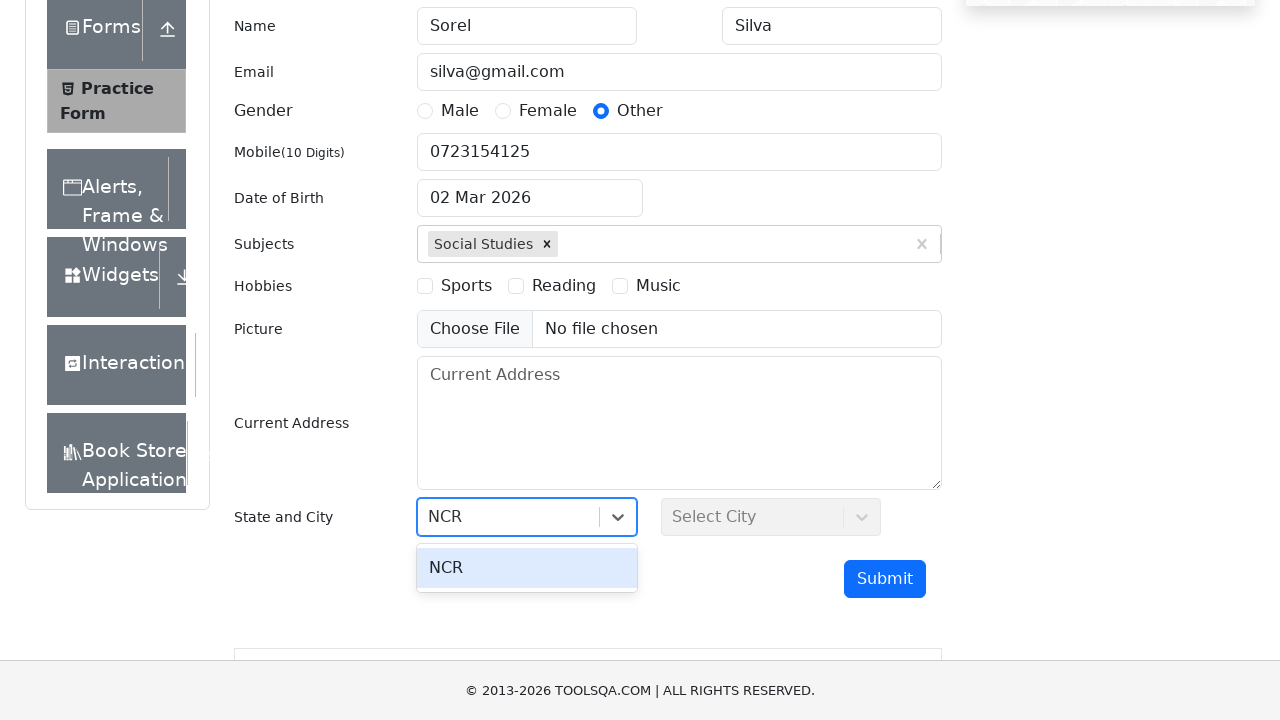

Pressed Enter to select NCR as state
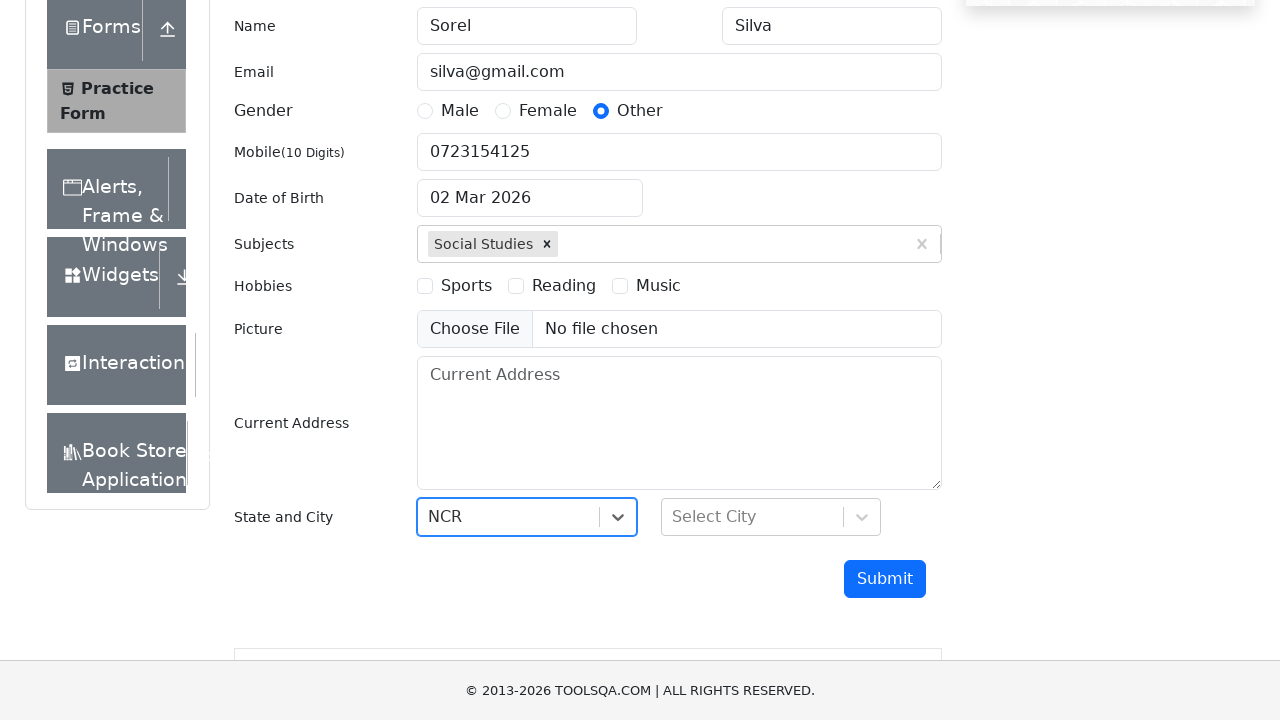

Clicked on city dropdown field at (674, 517) on #react-select-4-input
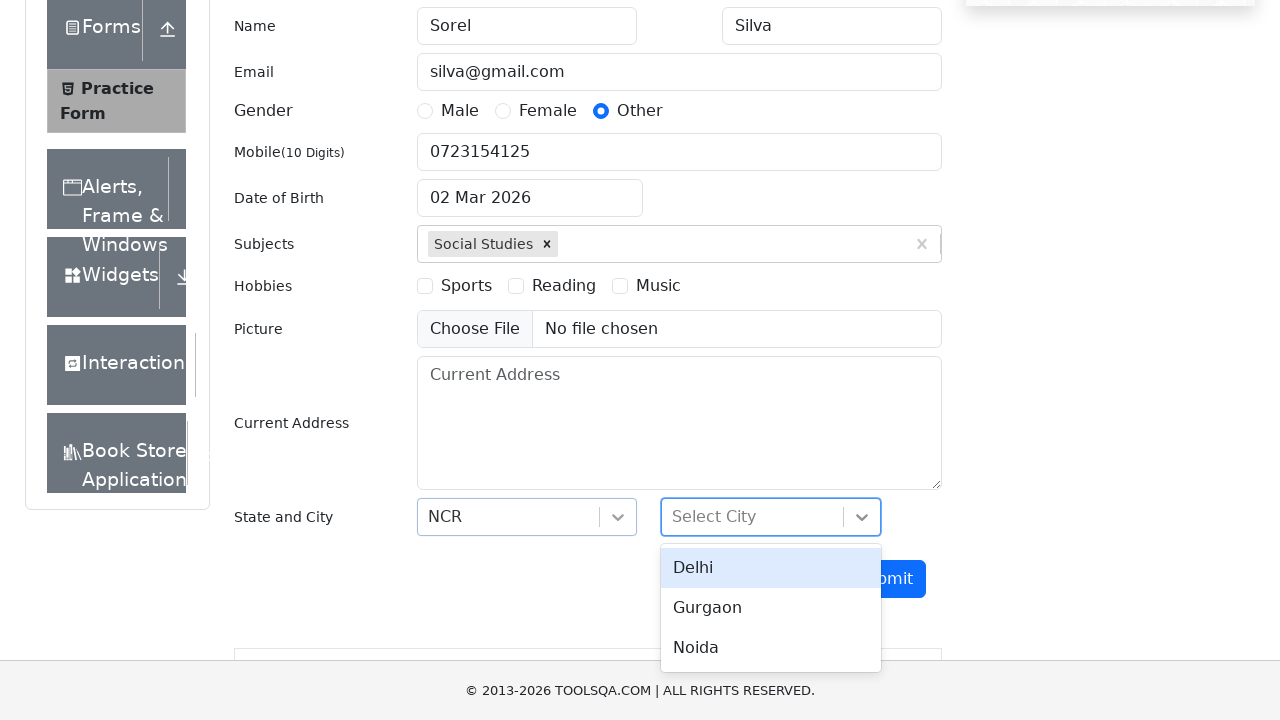

Typed 'Delhi' in city field on #react-select-4-input
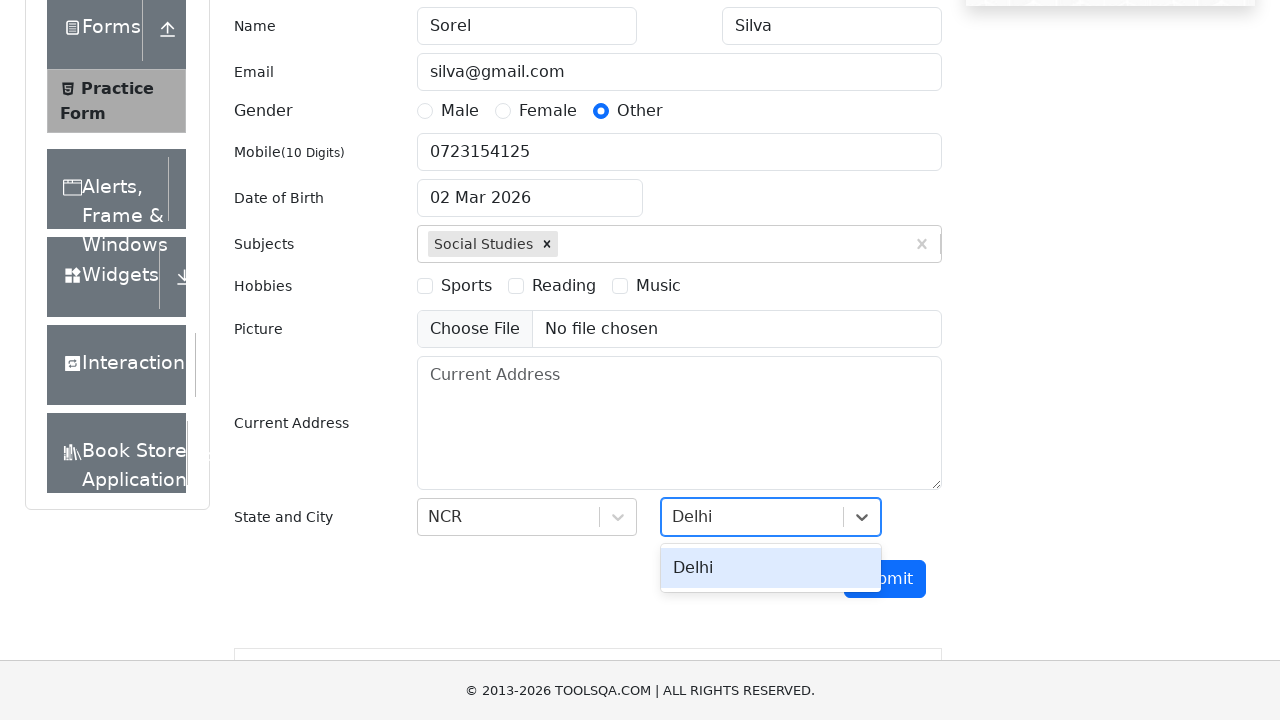

Pressed Enter to select Delhi as city
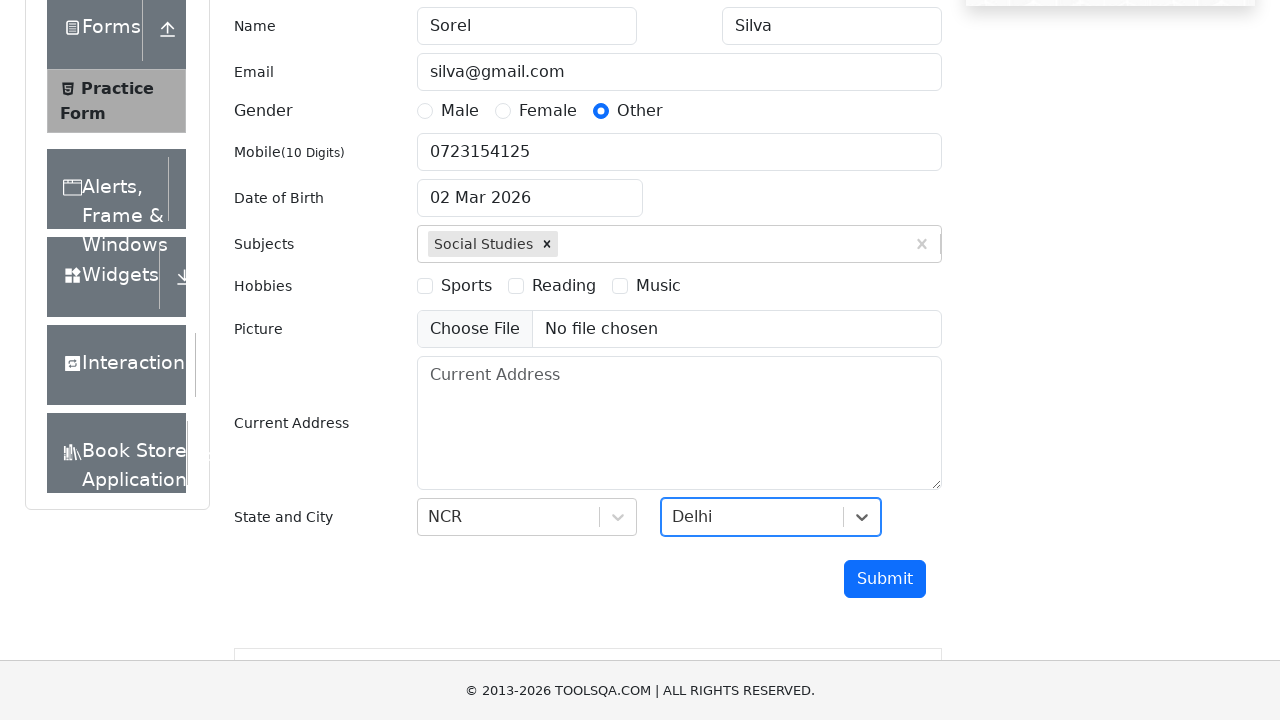

Clicked submit button to submit the registration form at (885, 579) on #submit
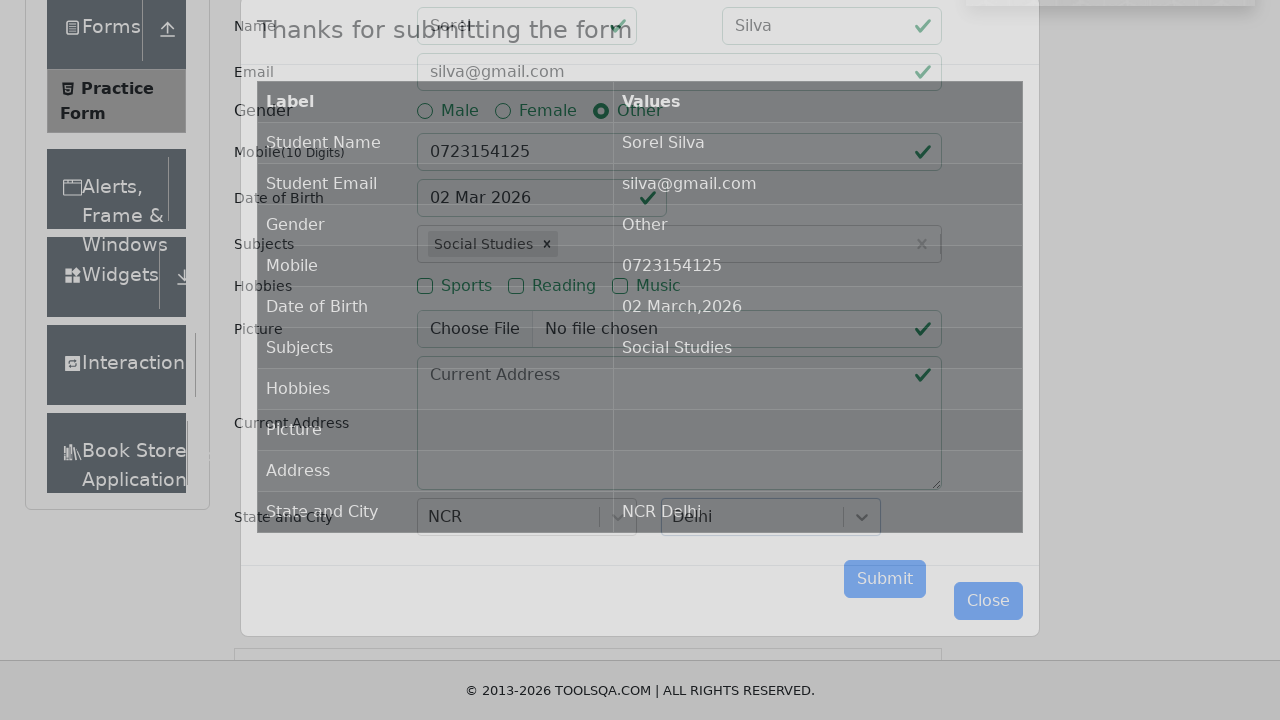

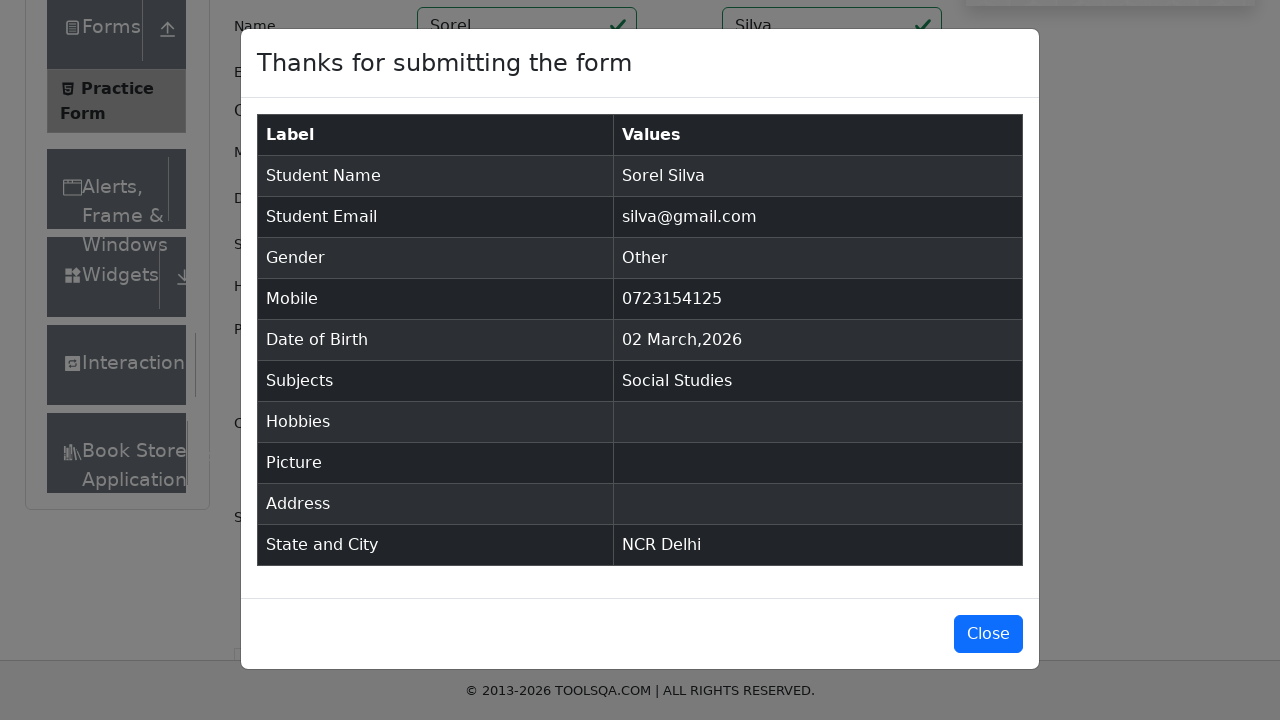